Tests dismissing a JavaScript confirm alert by clicking the second alert button, clicking Cancel, and verifying the result message.

Starting URL: https://testcenter.techproeducation.com/index.php?page=javascript-alerts

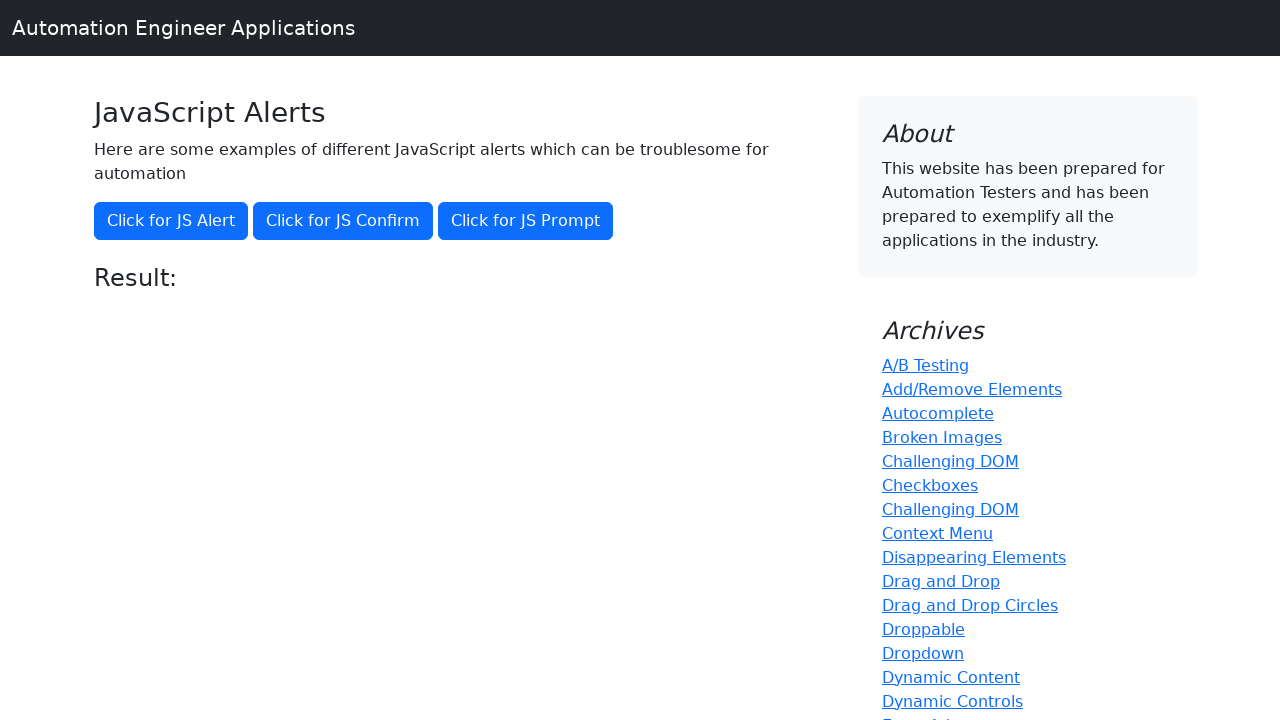

Set up dialog handler to dismiss alerts
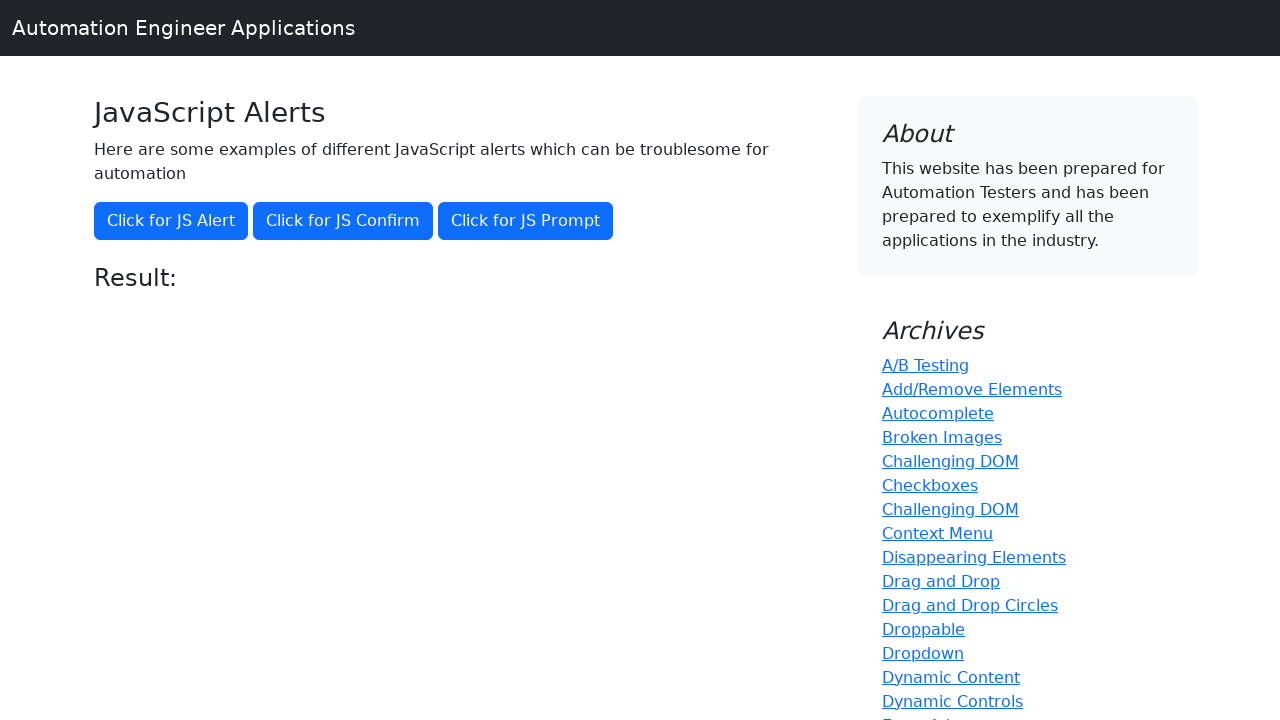

Clicked the confirm button to trigger JavaScript alert at (343, 221) on xpath=//button[@onclick='jsConfirm()']
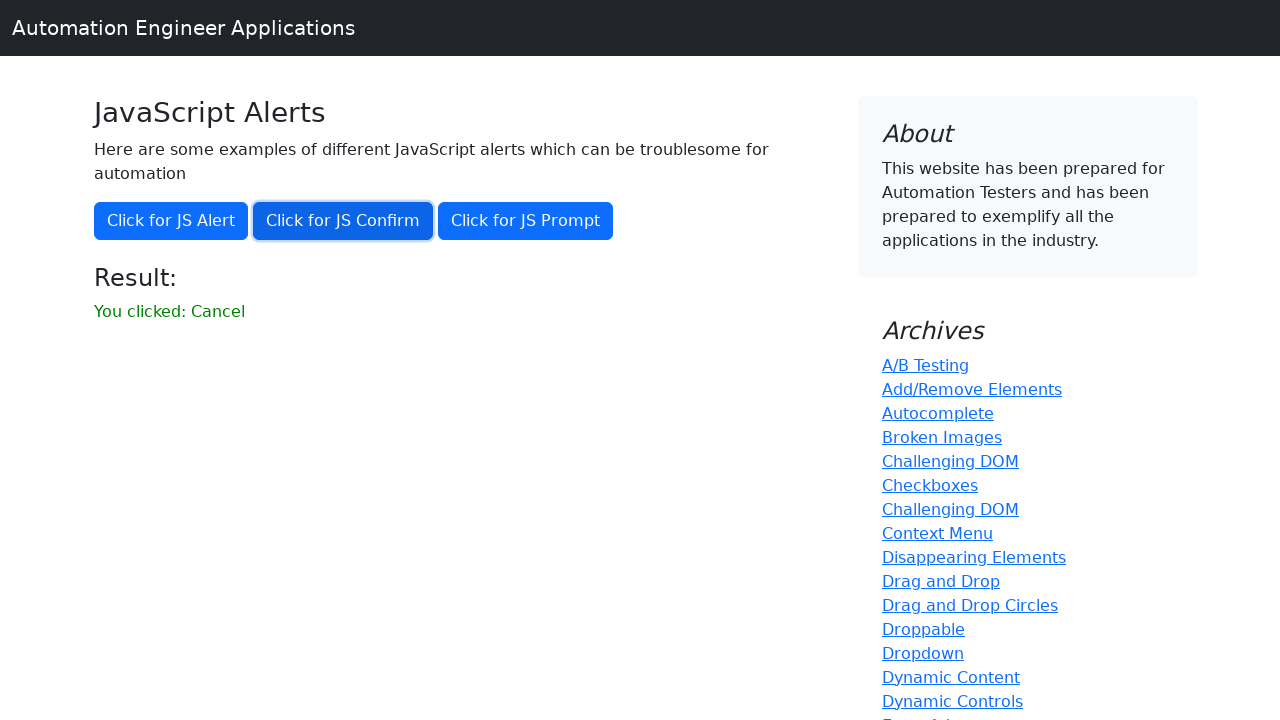

Result message element loaded
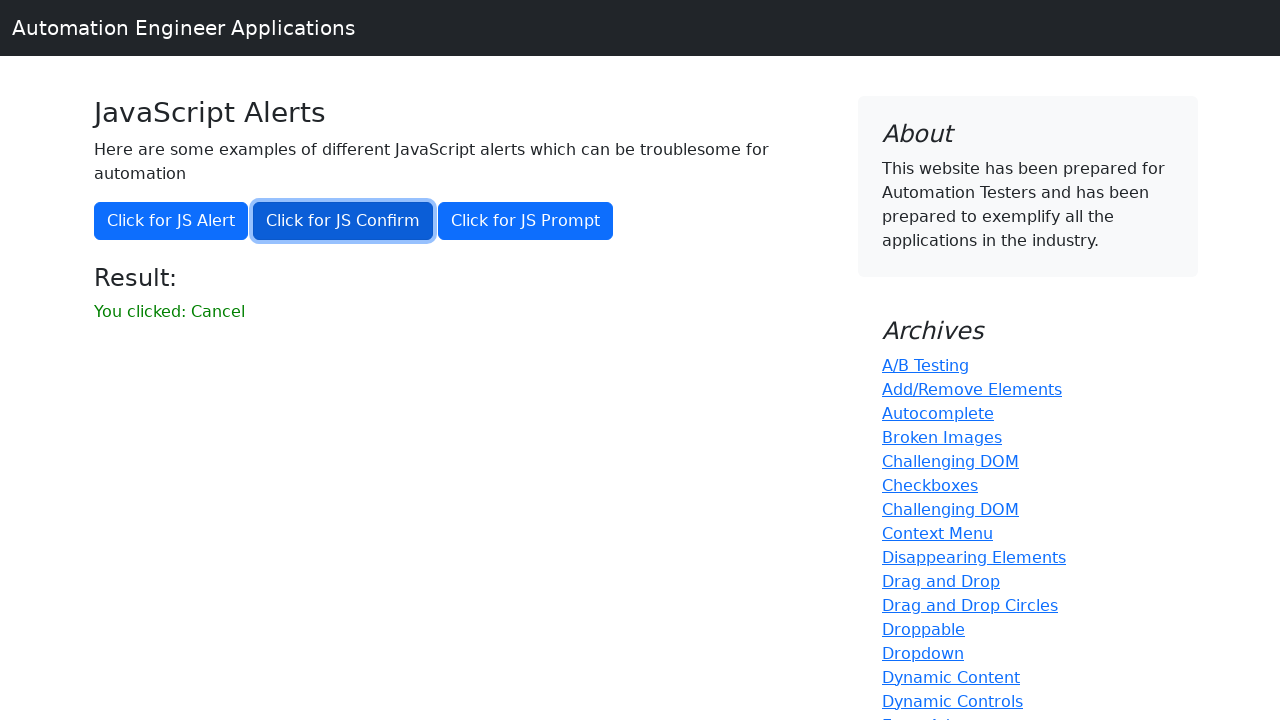

Retrieved result message text
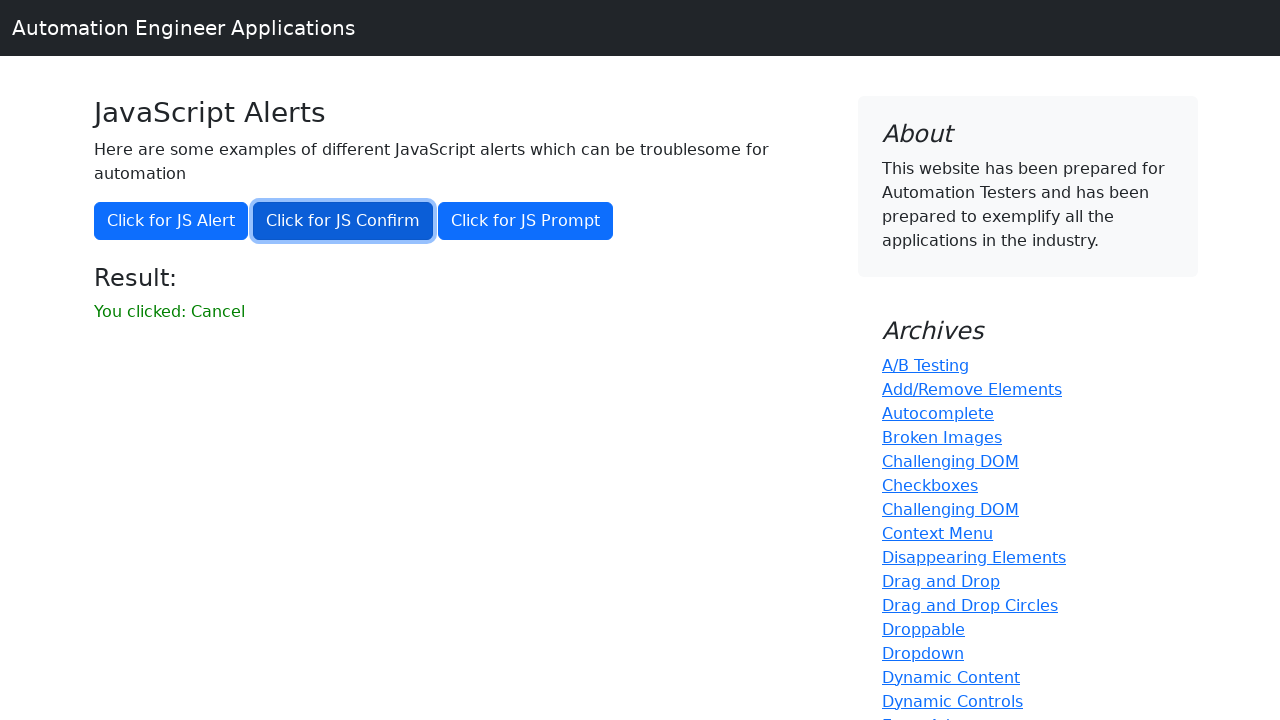

Verified result message is 'You clicked: Cancel'
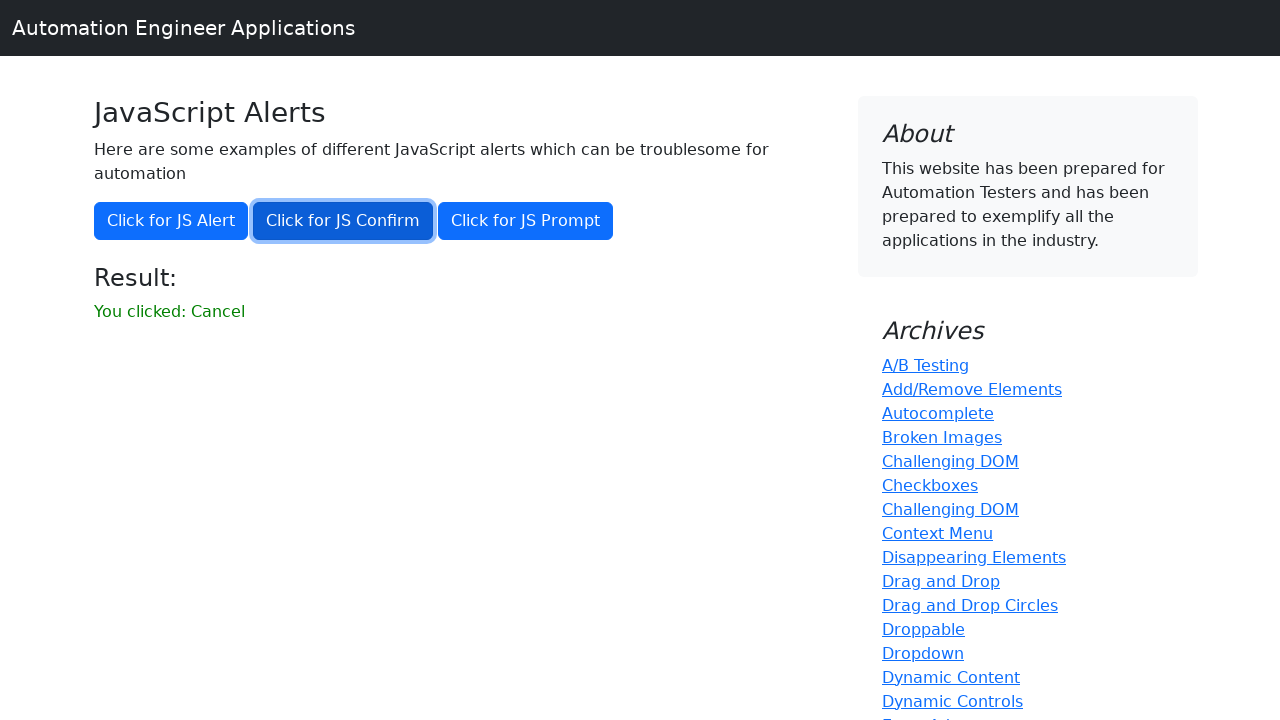

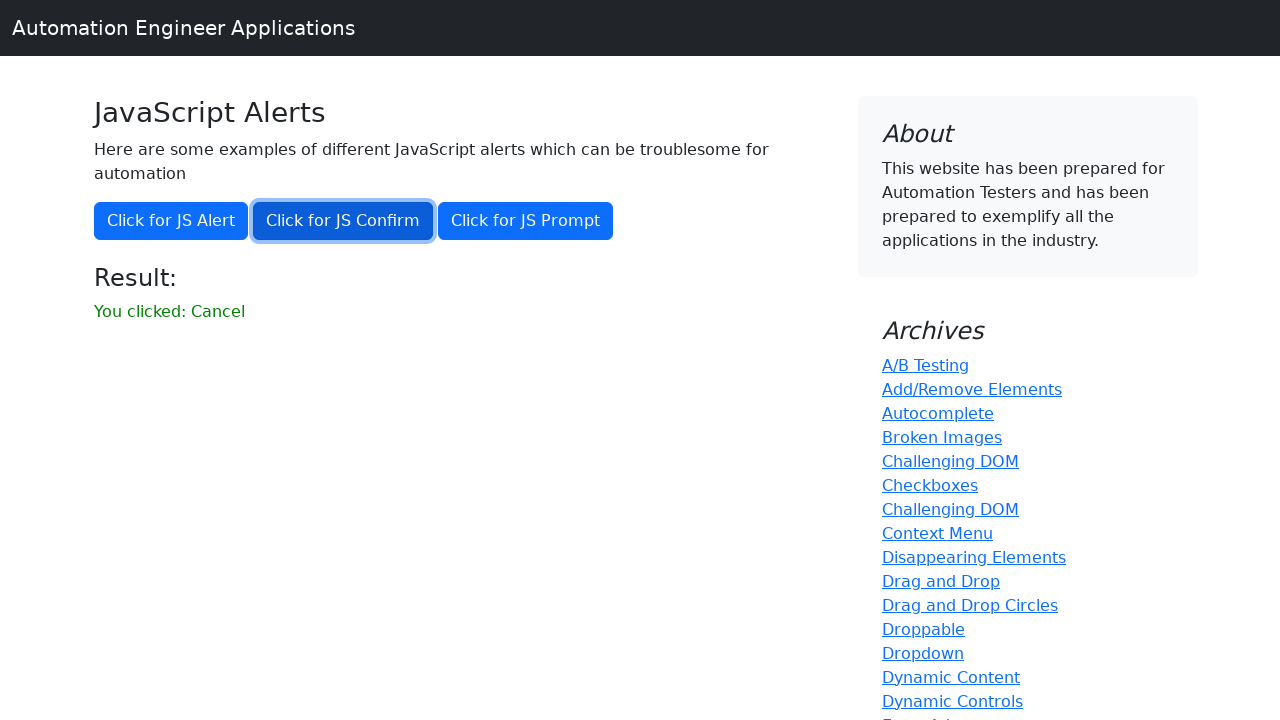